Tests scrolling to a specific element on the page by locating the Events heading and scrolling it into view

Starting URL: https://techproeducation.com

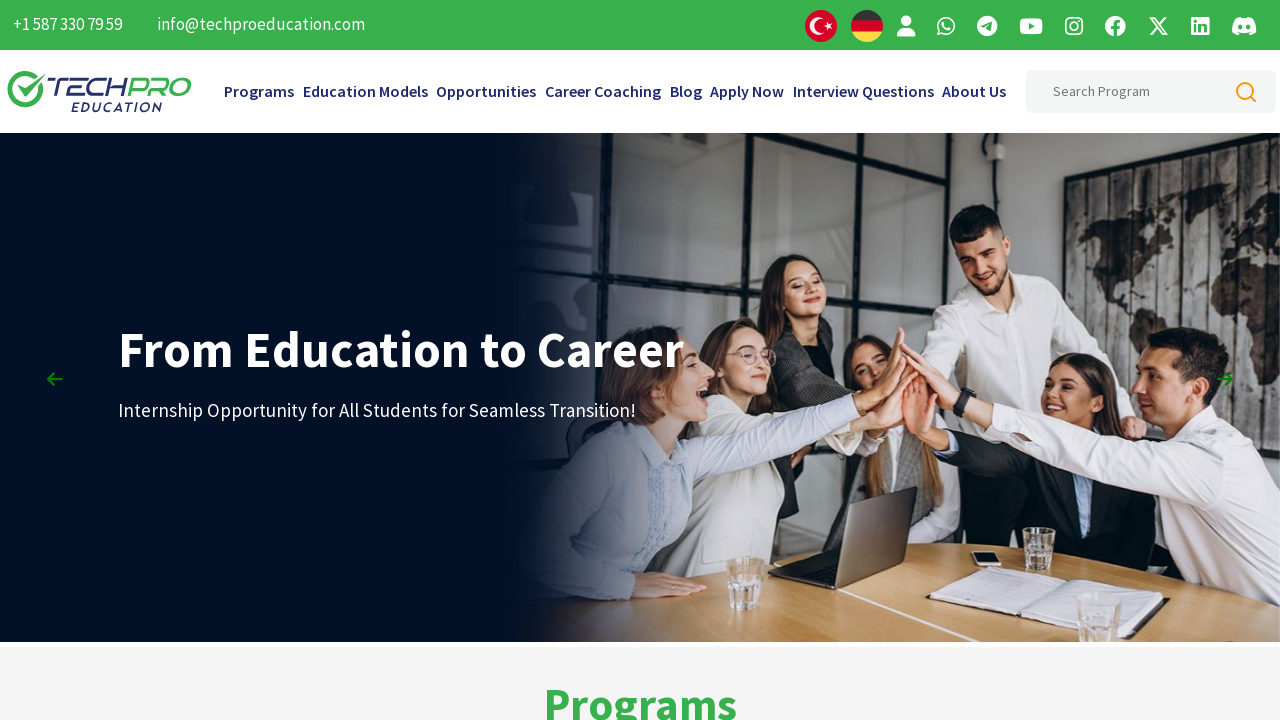

Navigated to https://techproeducation.com
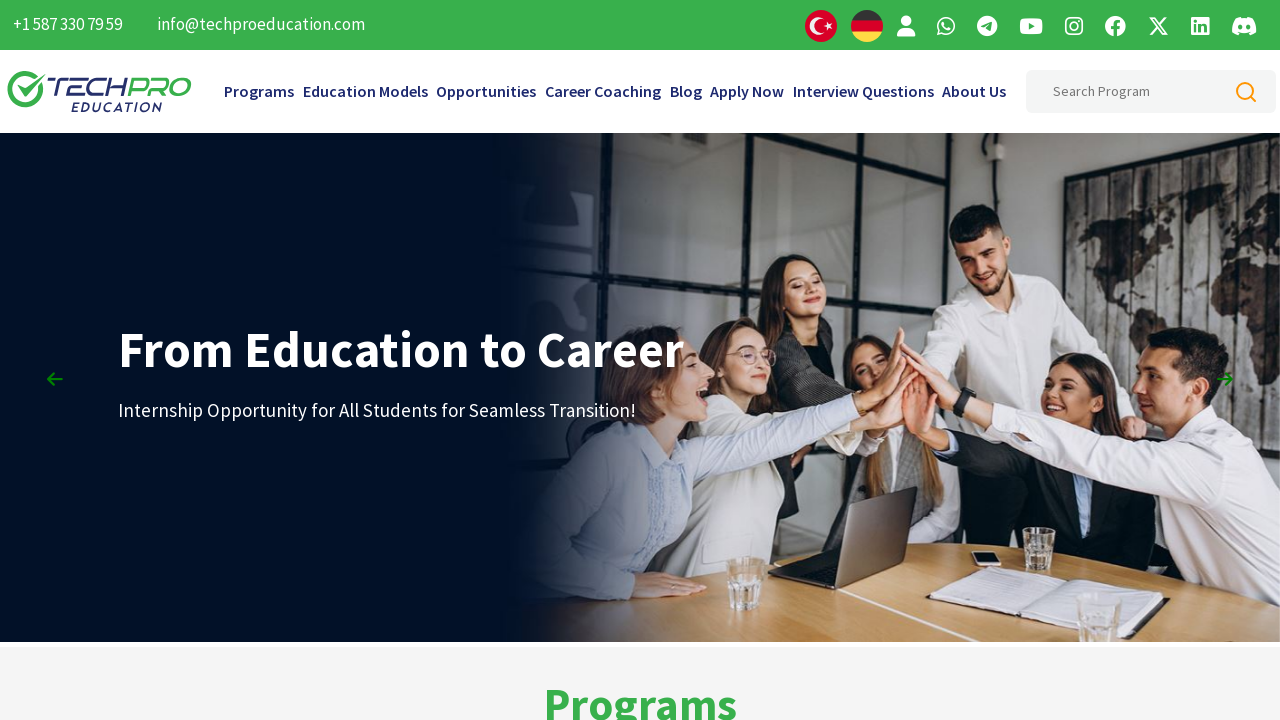

Located the Events heading element using XPath
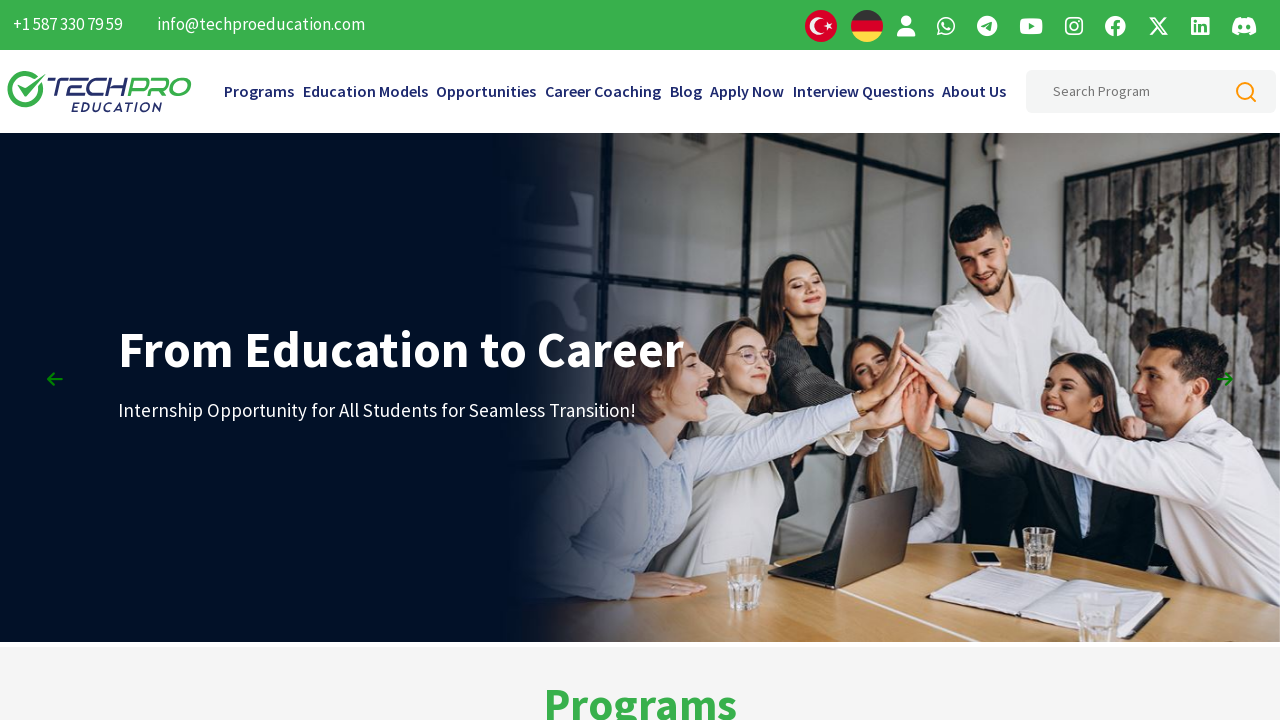

Scrolled the Events heading into view
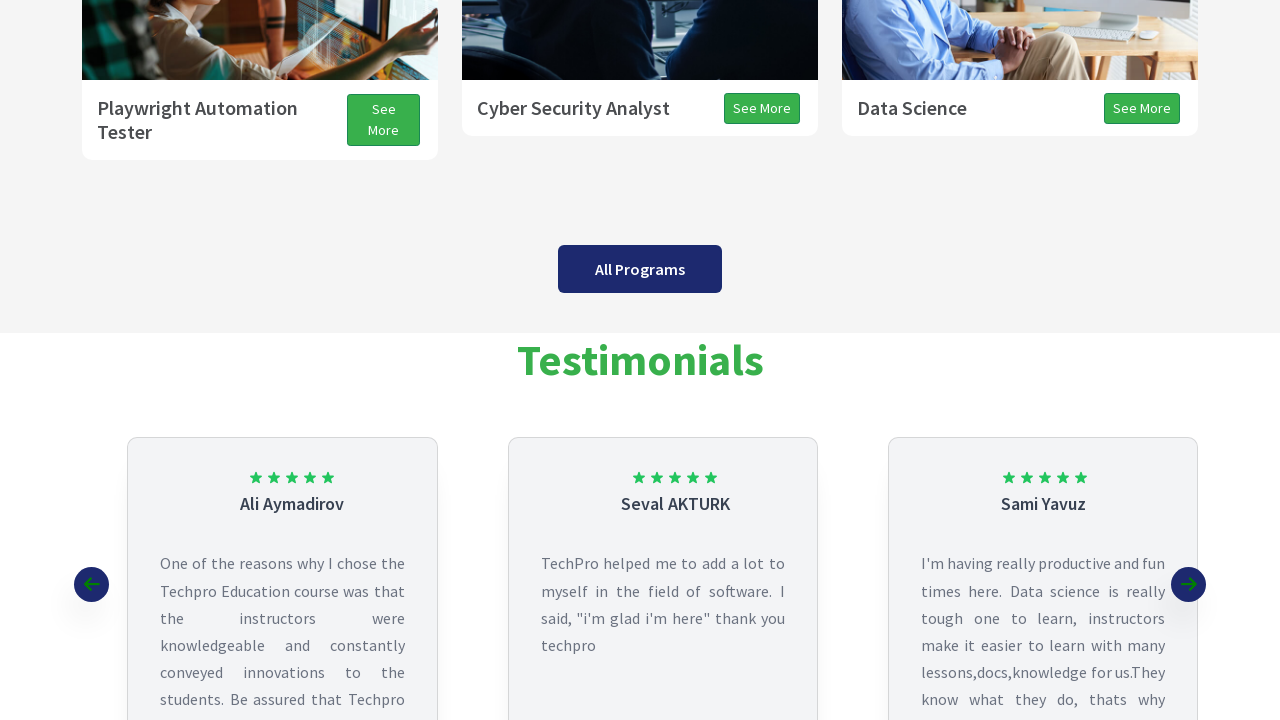

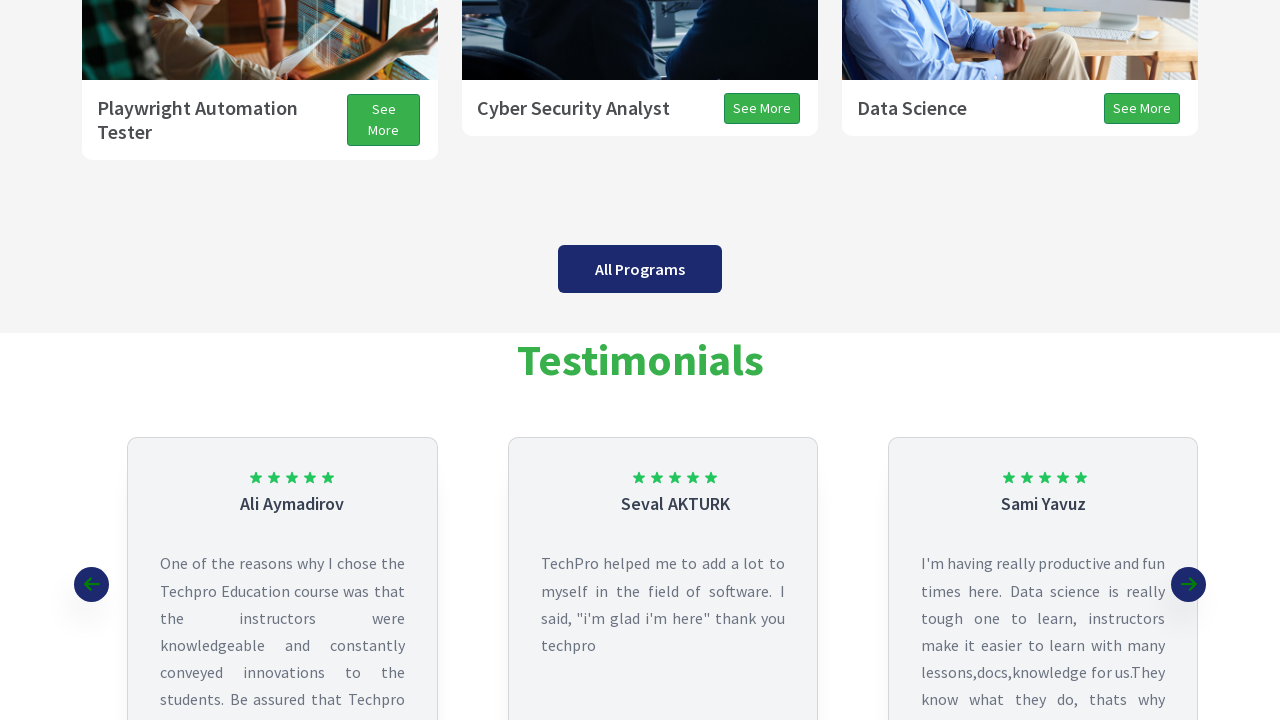